Opens Gmail in one tab and RameshSoft website in a new tab, demonstrating tab switching functionality

Starting URL: https://www.gmail.com

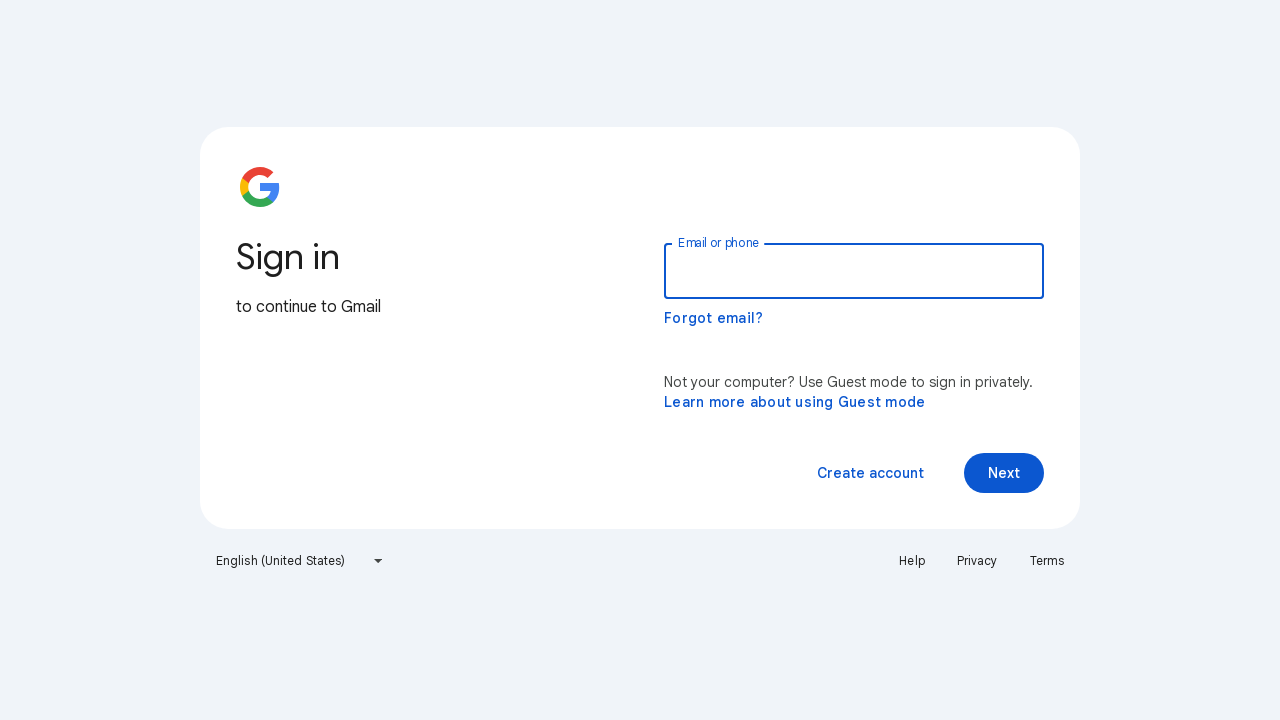

Opened a new tab
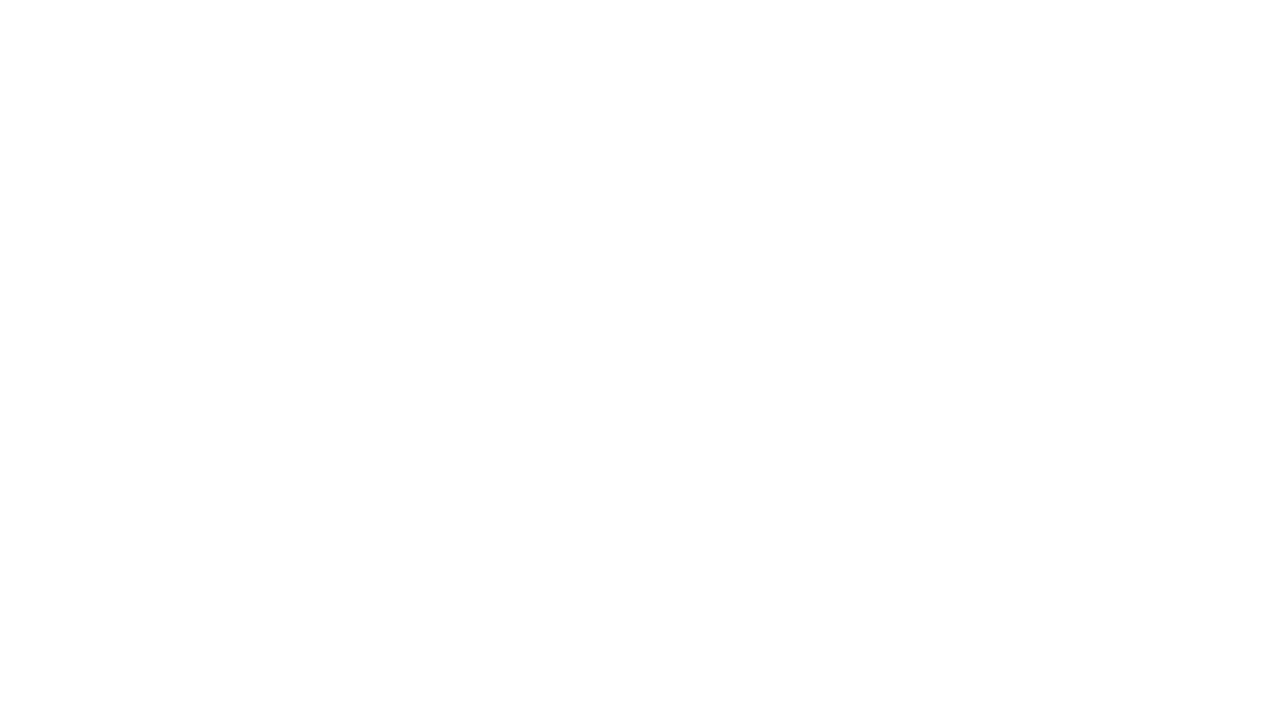

Navigated to RameshSoft website in new tab
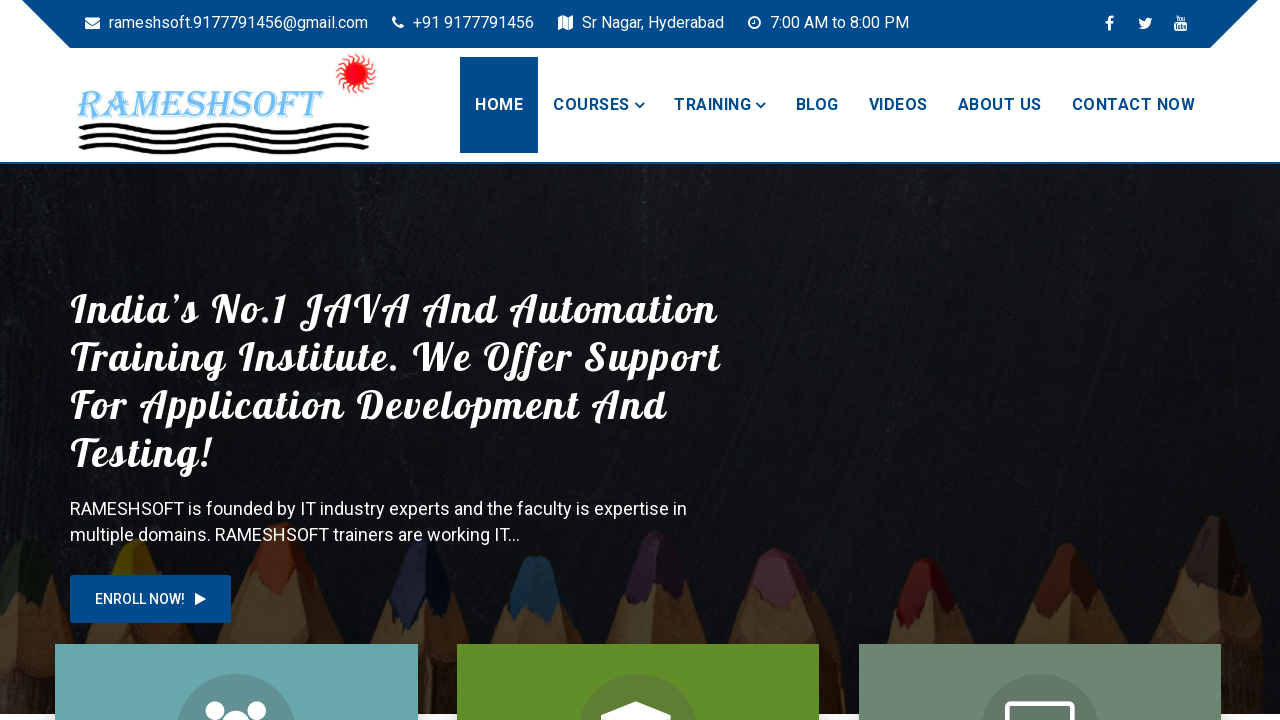

Closed the RameshSoft tab
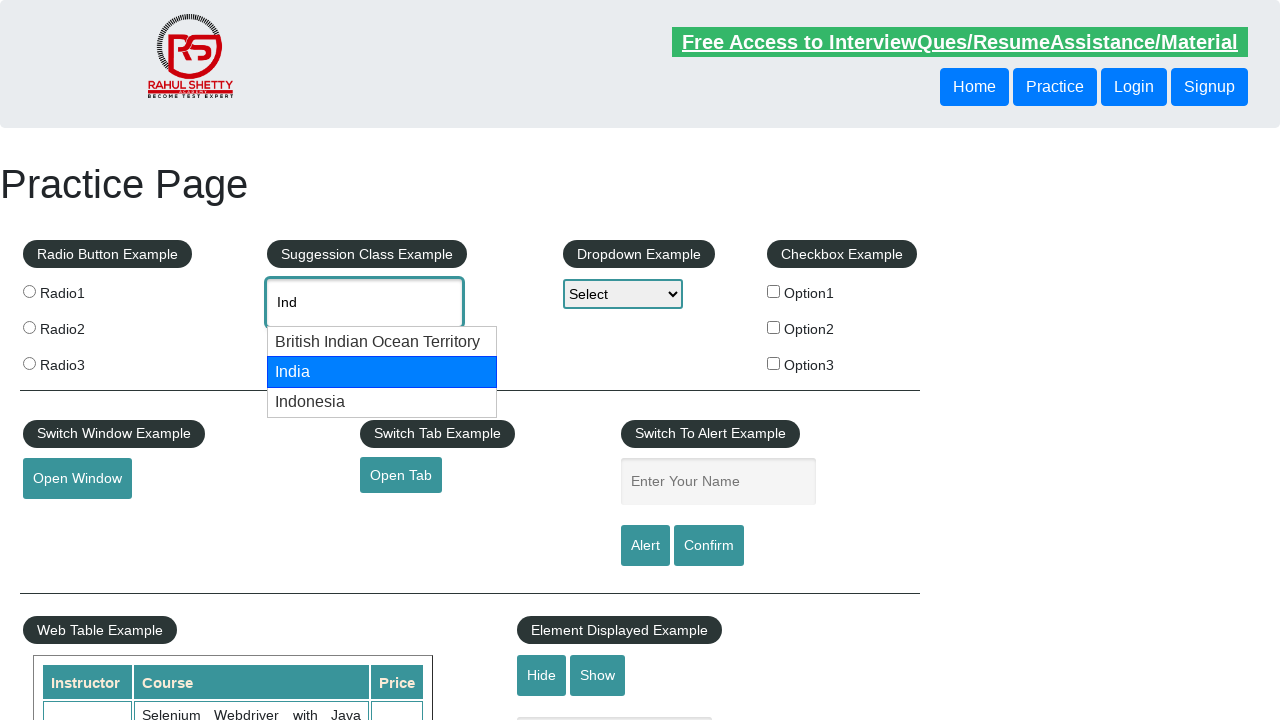

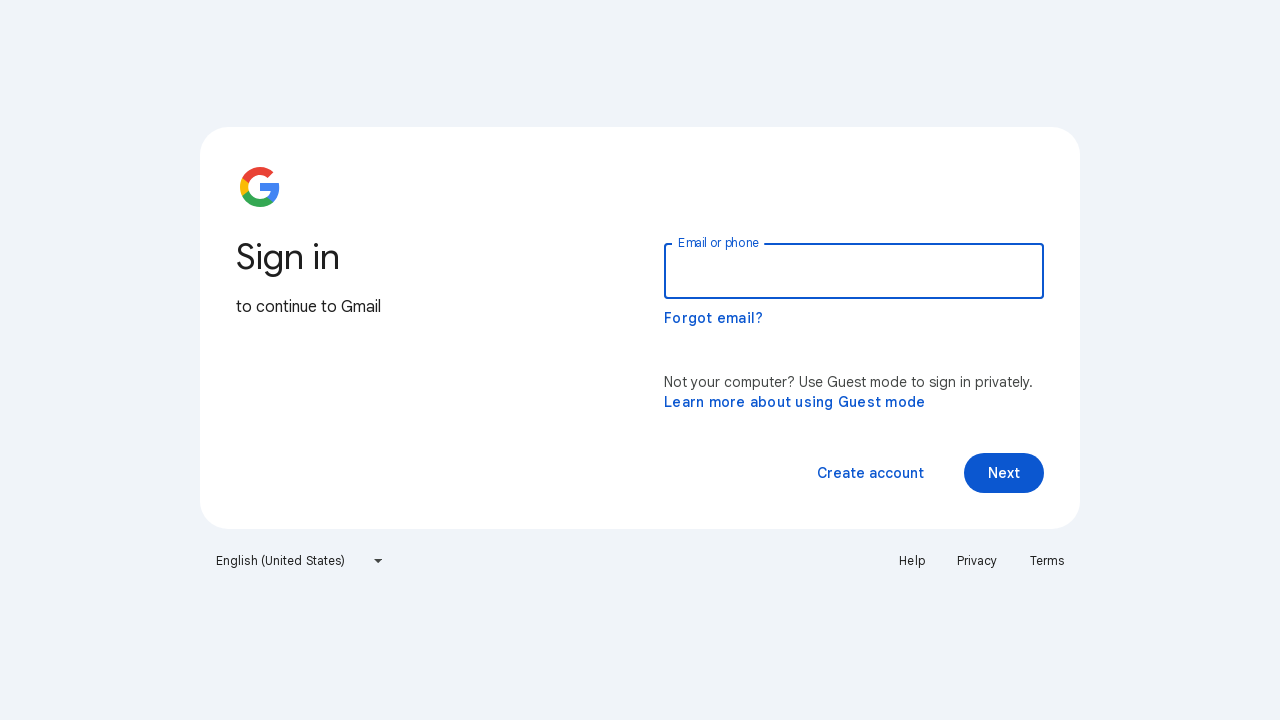